Tests JavaScript alert interactions by clicking on preview buttons for both normal JavaScript alerts and SweetAlert dialogs, validating alert text and dismissing them

Starting URL: https://sweetalert.js.org/

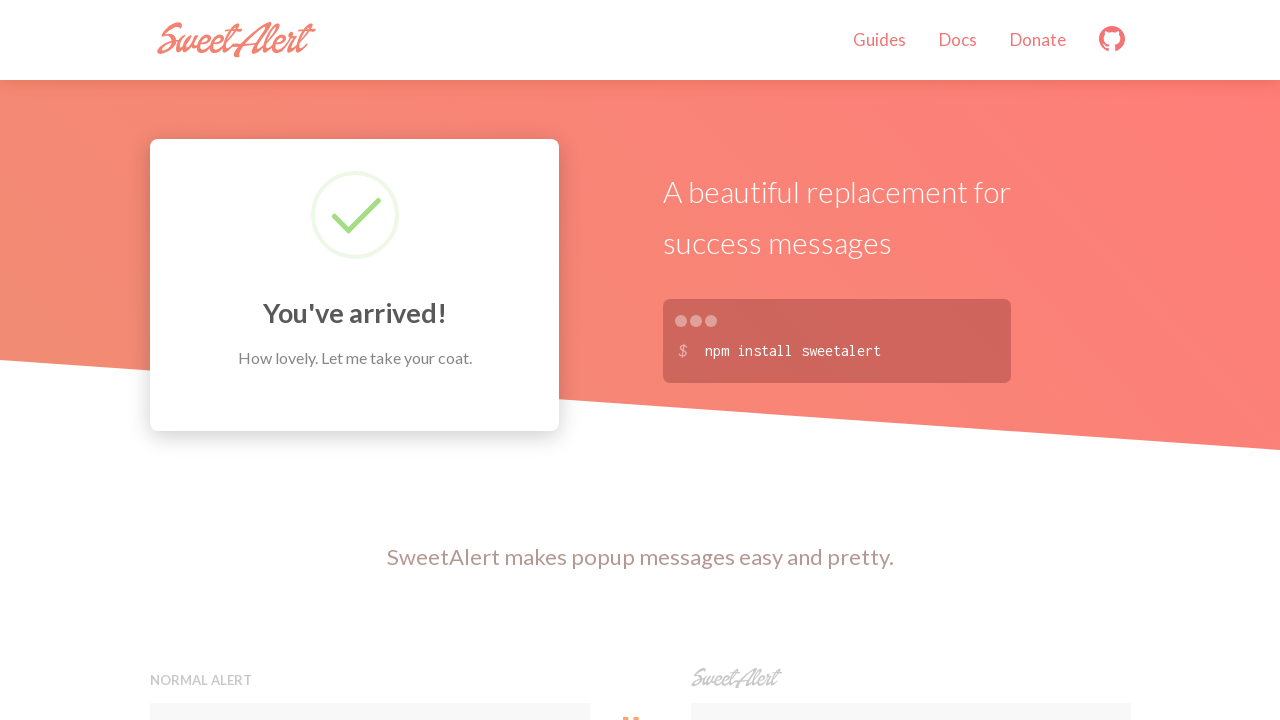

Clicked JavaScript alert preview button at (370, 360) on xpath=//button[contains(@onclick,'alert')]
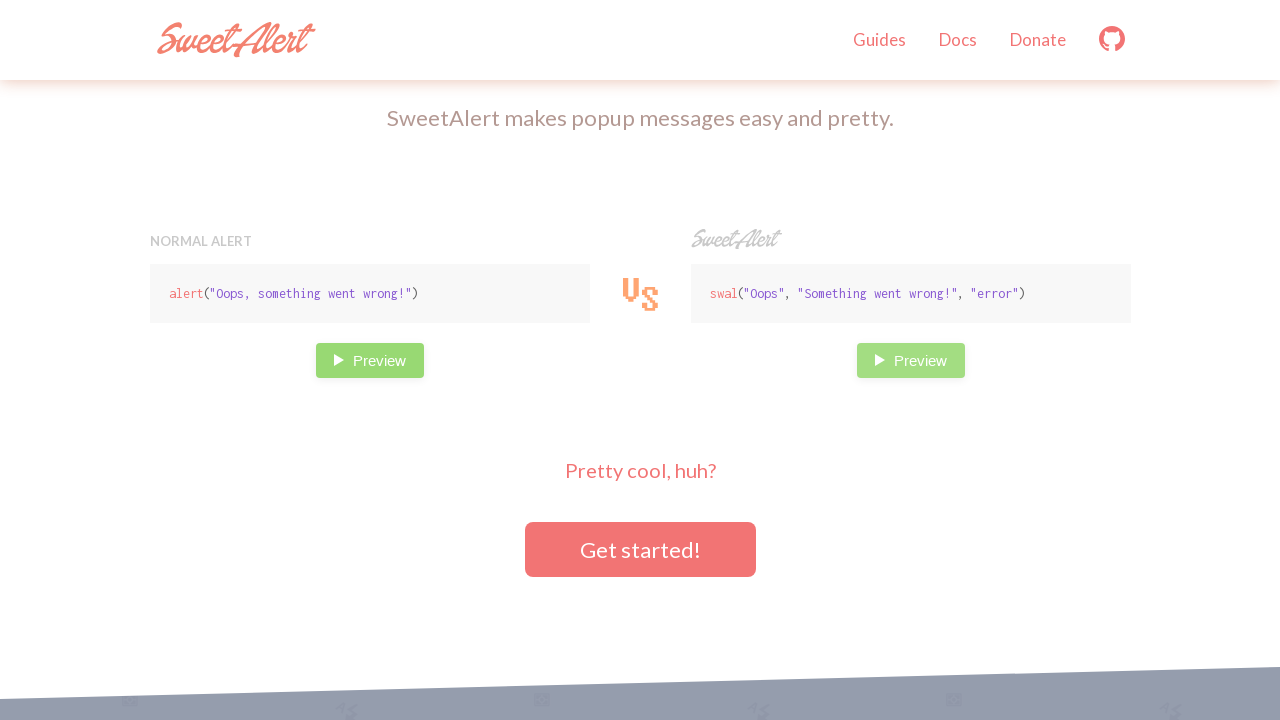

Set up dialog handler to accept alerts
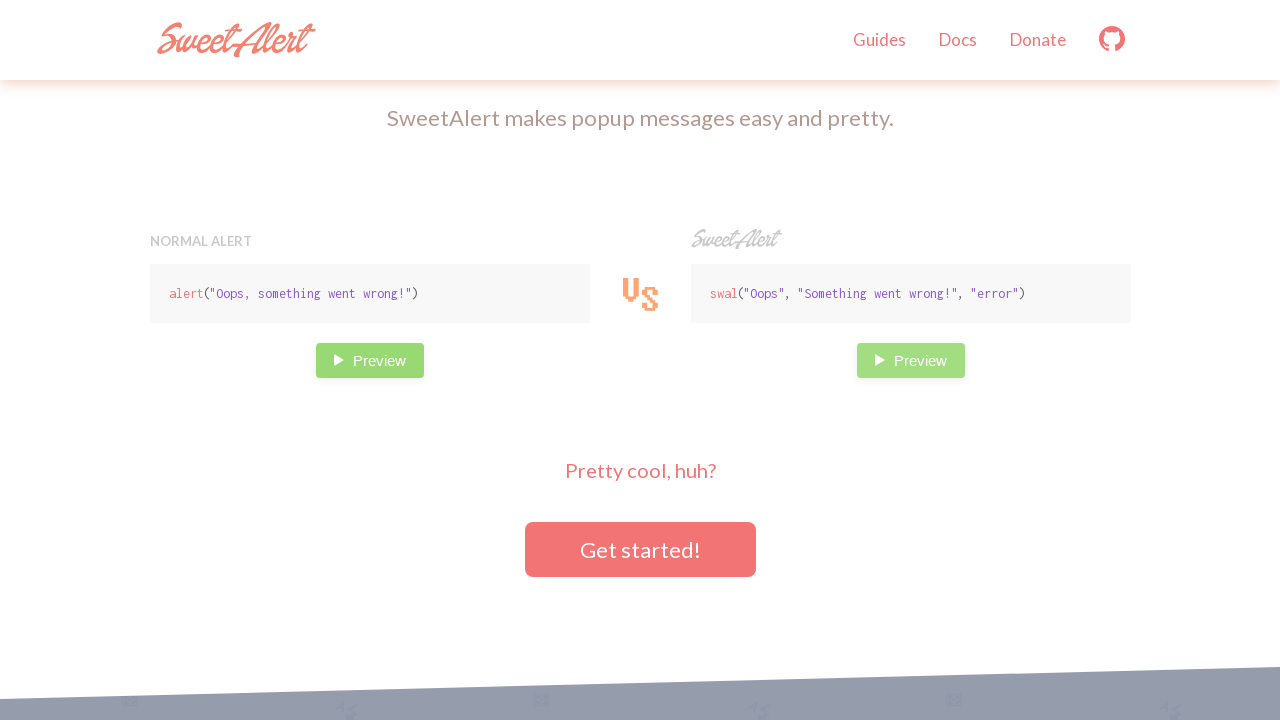

Waited 500ms for JavaScript alert to be handled
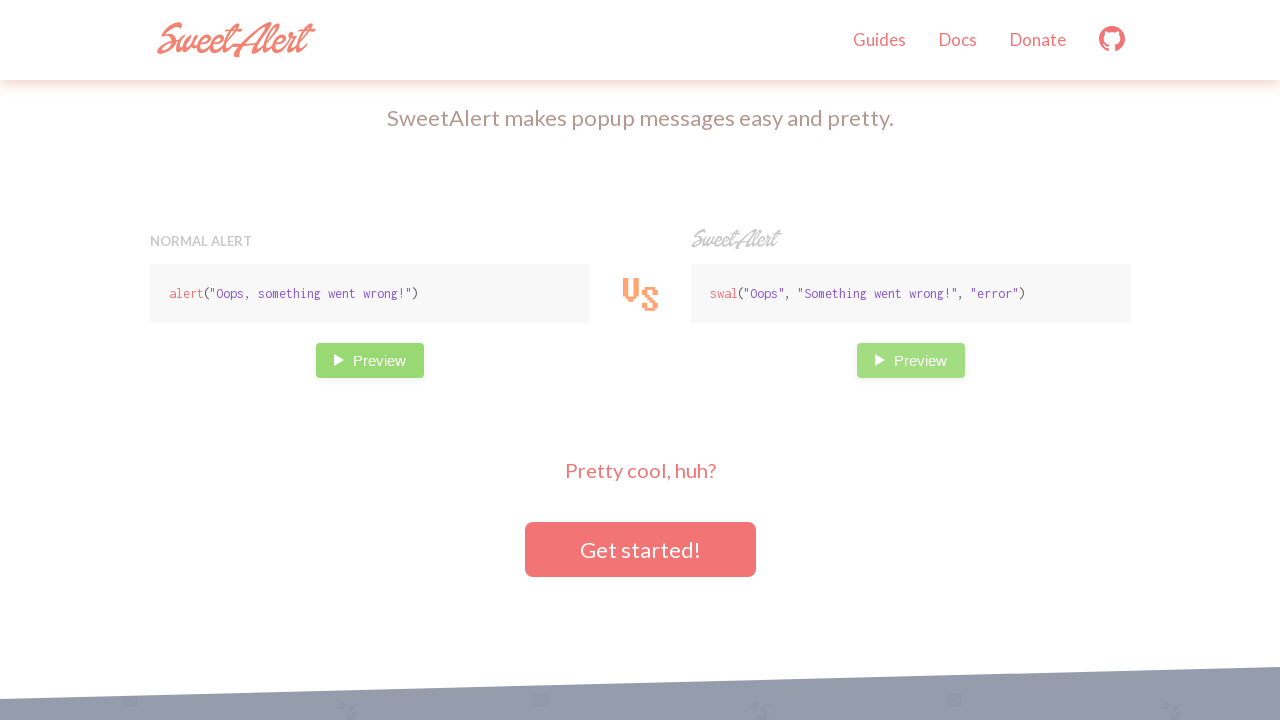

Clicked SweetAlert preview button at (910, 360) on xpath=//button[contains(@onclick,'swal')]
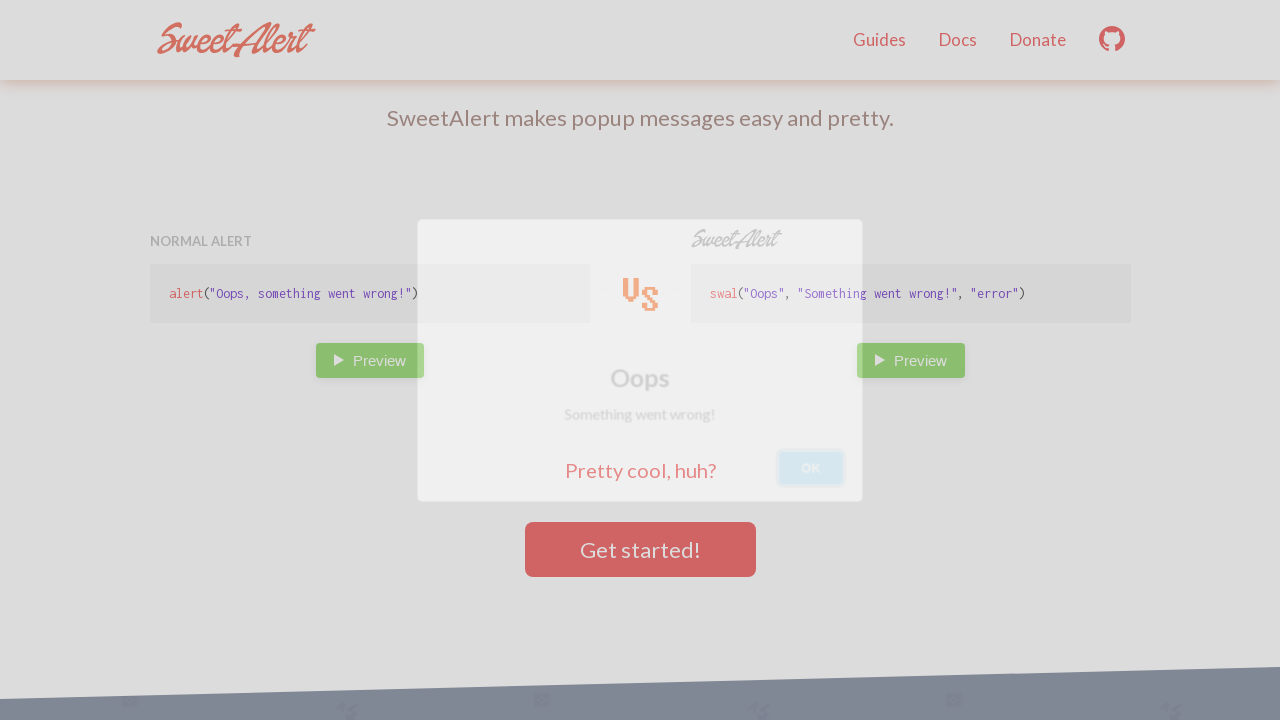

SweetAlert modal appeared with OK button
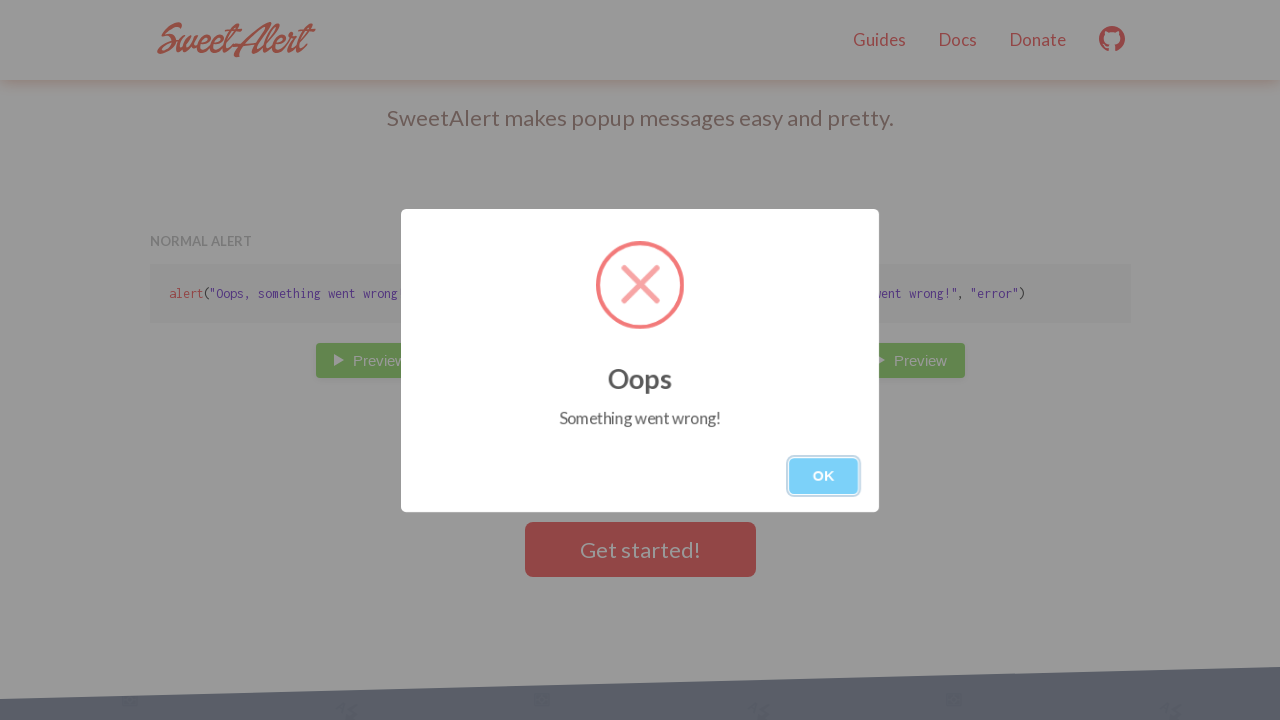

Clicked OK button to dismiss SweetAlert at (824, 476) on xpath=//button[.='OK']
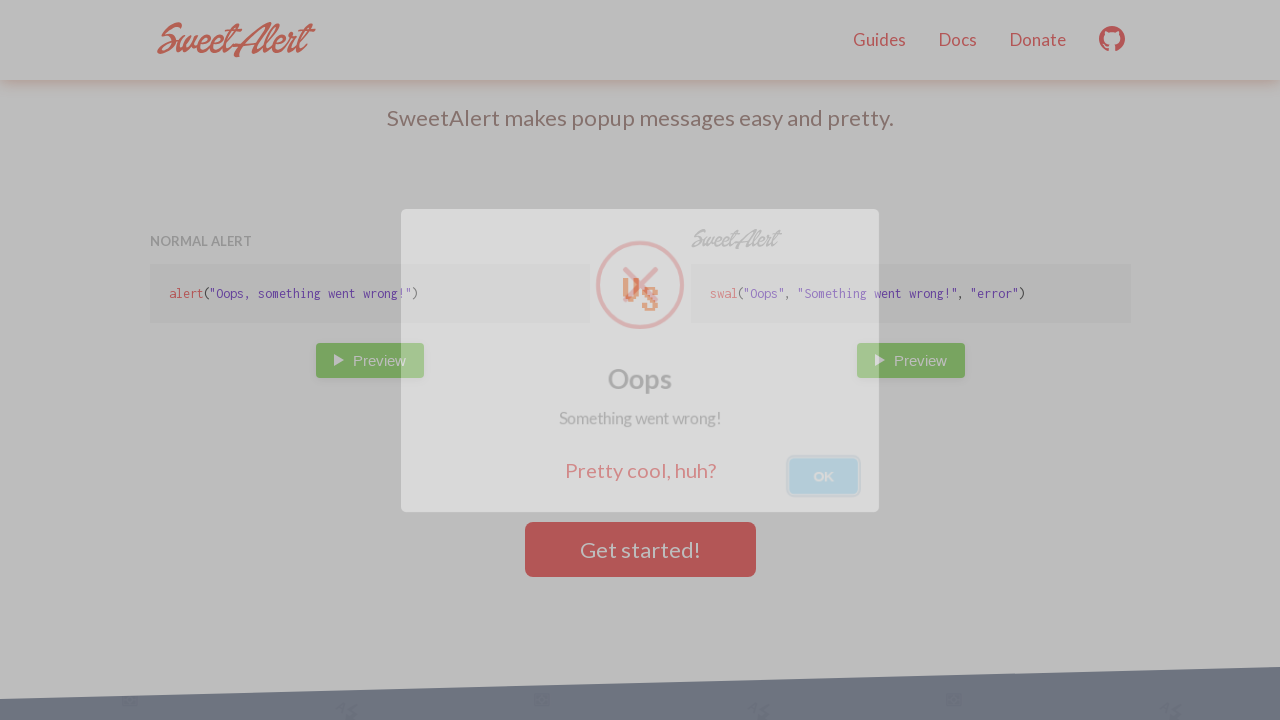

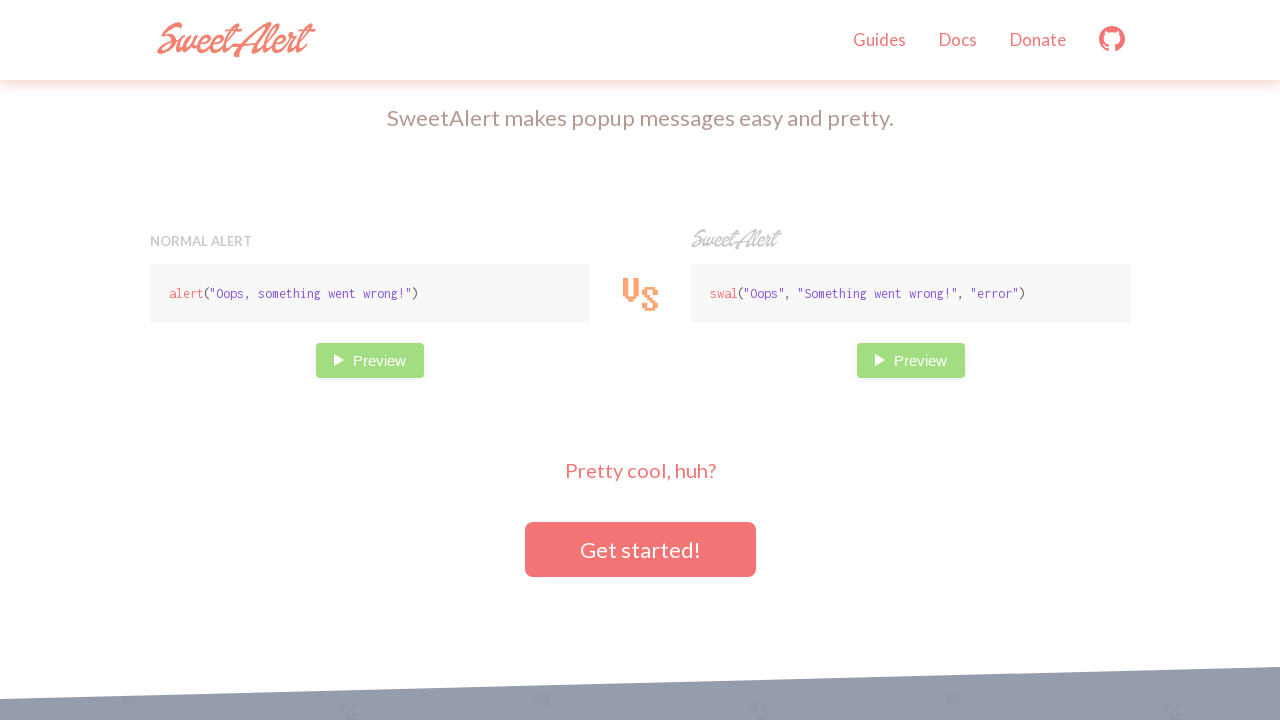